Navigates to the Alchemy Jobs website, clicks on a menu item (likely the Jobs link), and verifies the page title matches the expected value.

Starting URL: https://alchemy.hguy.co/jobs/

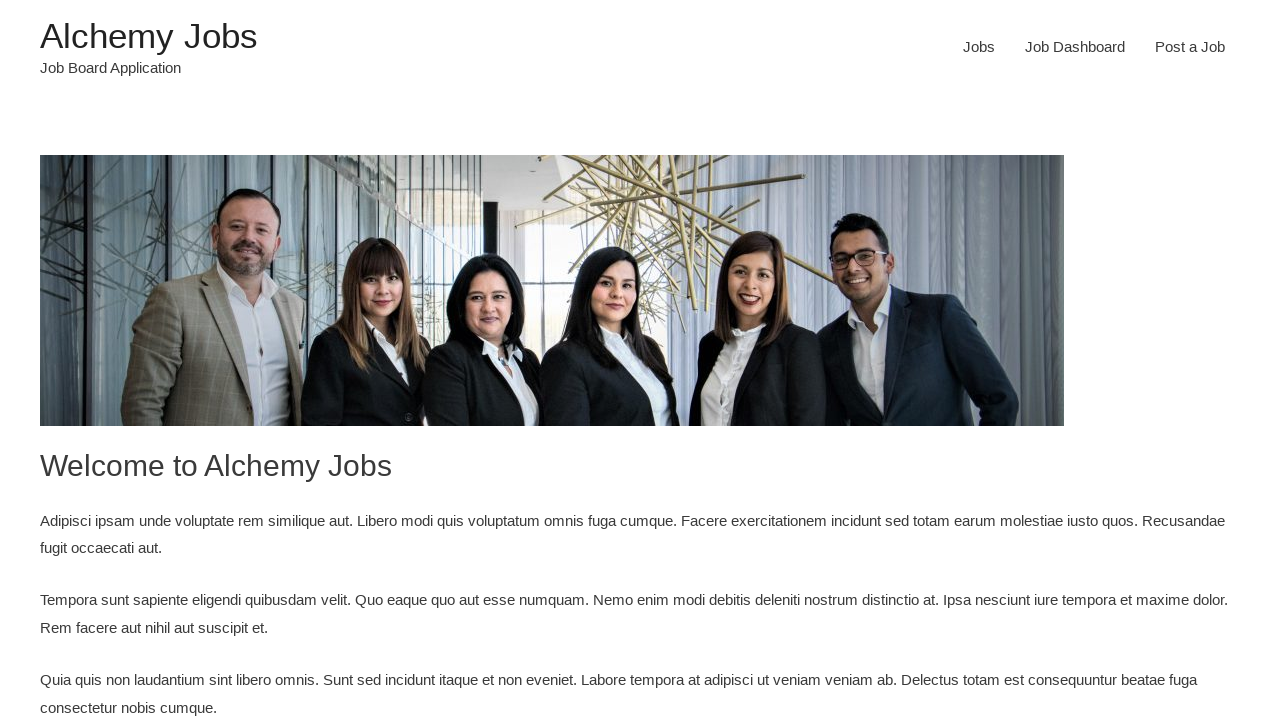

Clicked on Jobs menu item at (979, 47) on #menu-item-24
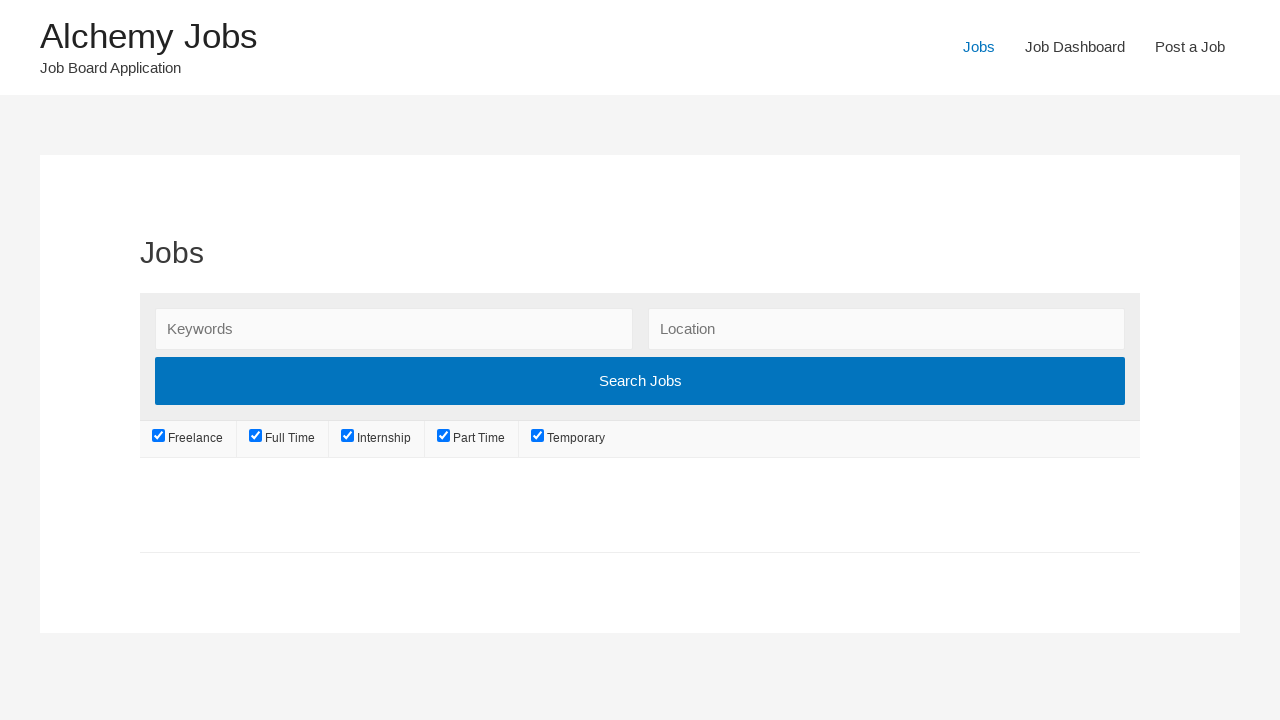

Page loaded with domcontentloaded state
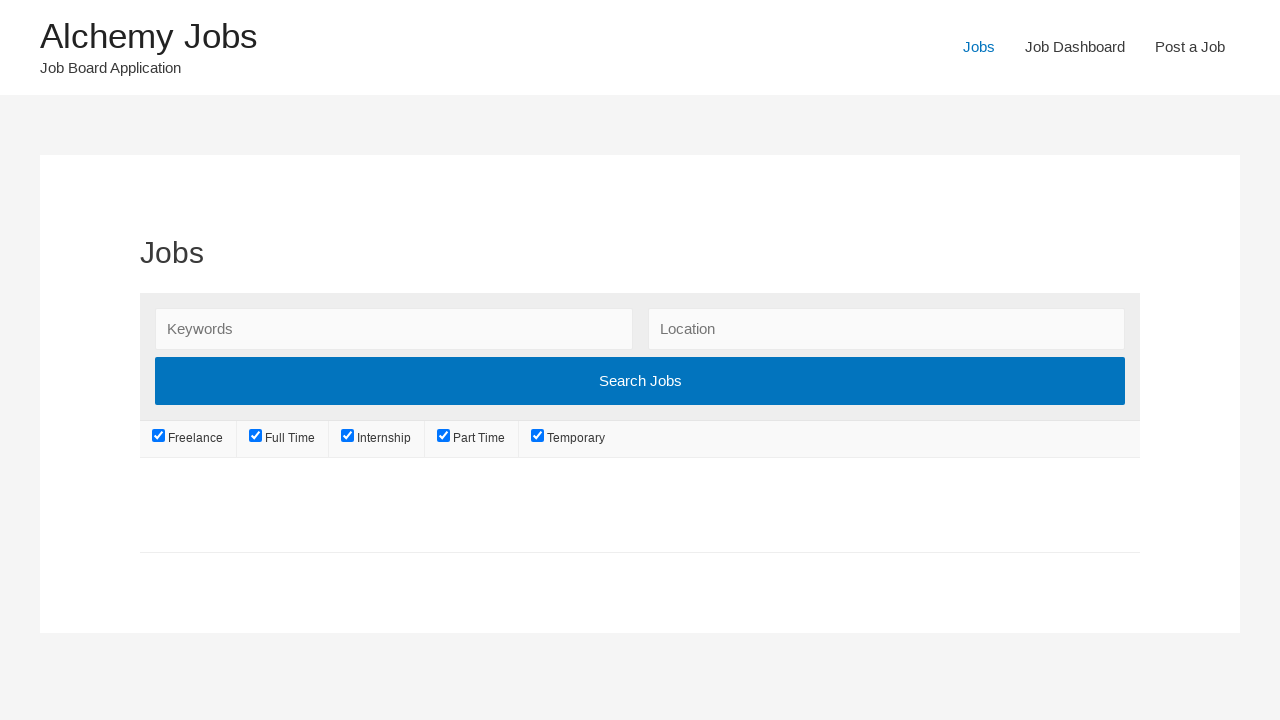

Verified page title matches 'Jobs – Alchemy Jobs'
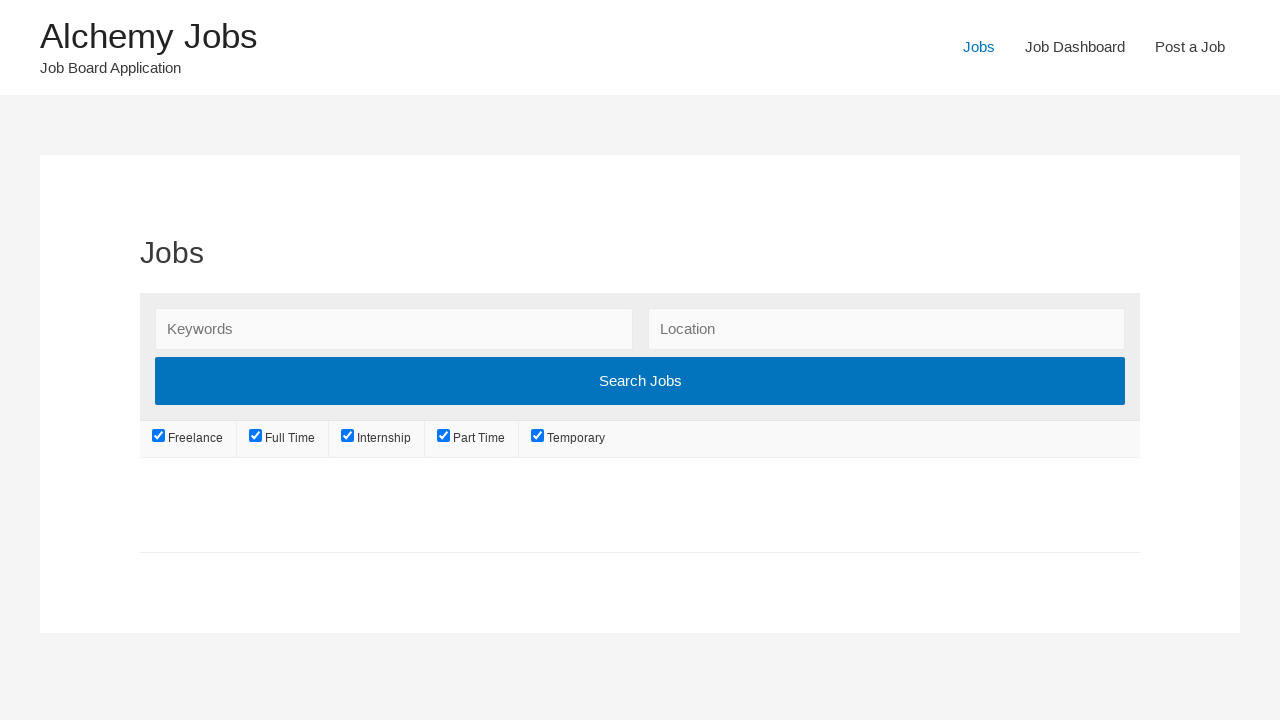

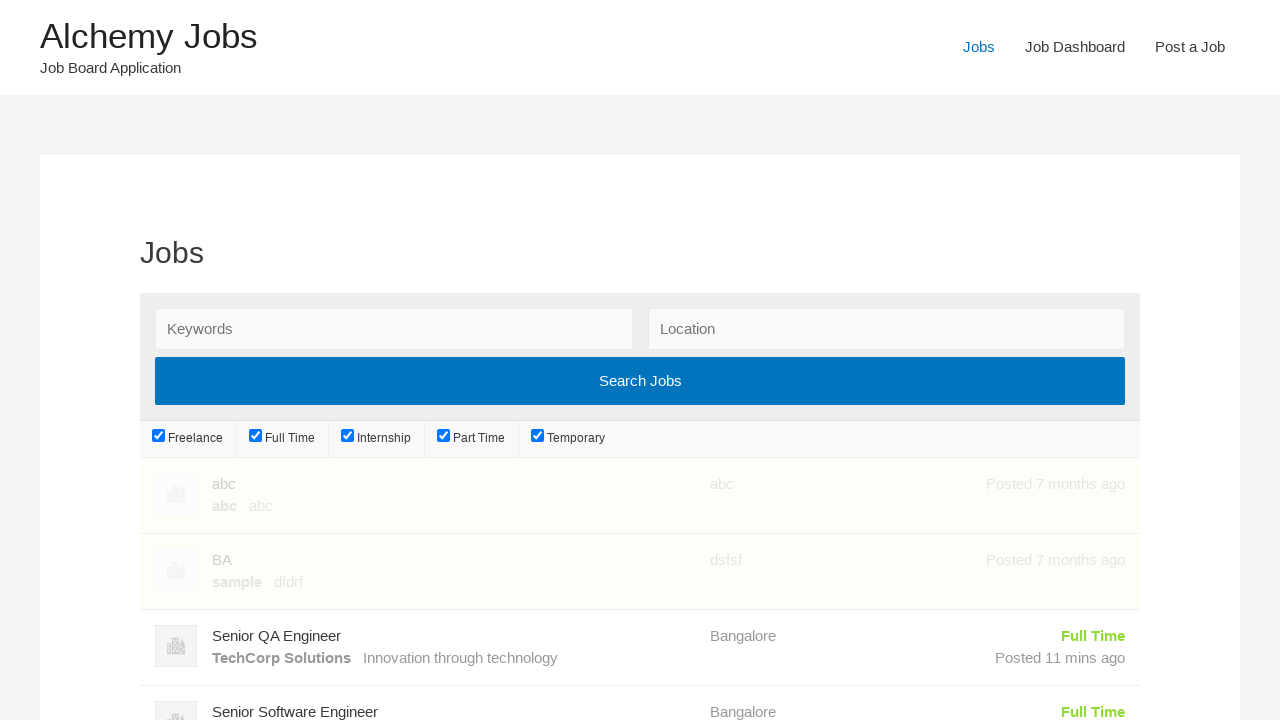